Tests browser window and tab handling functionality by opening new tabs and windows through button clicks, then switching between them

Starting URL: https://demoqa.com/browser-windows

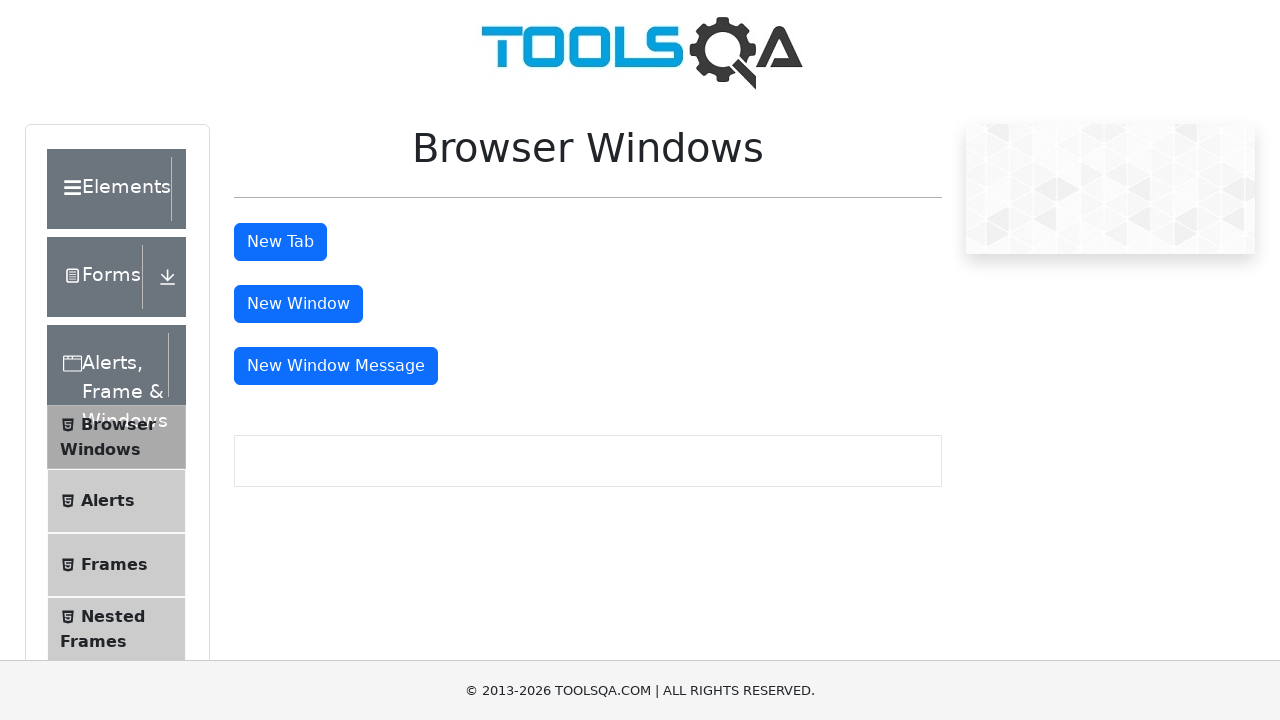

Located the New Tab button
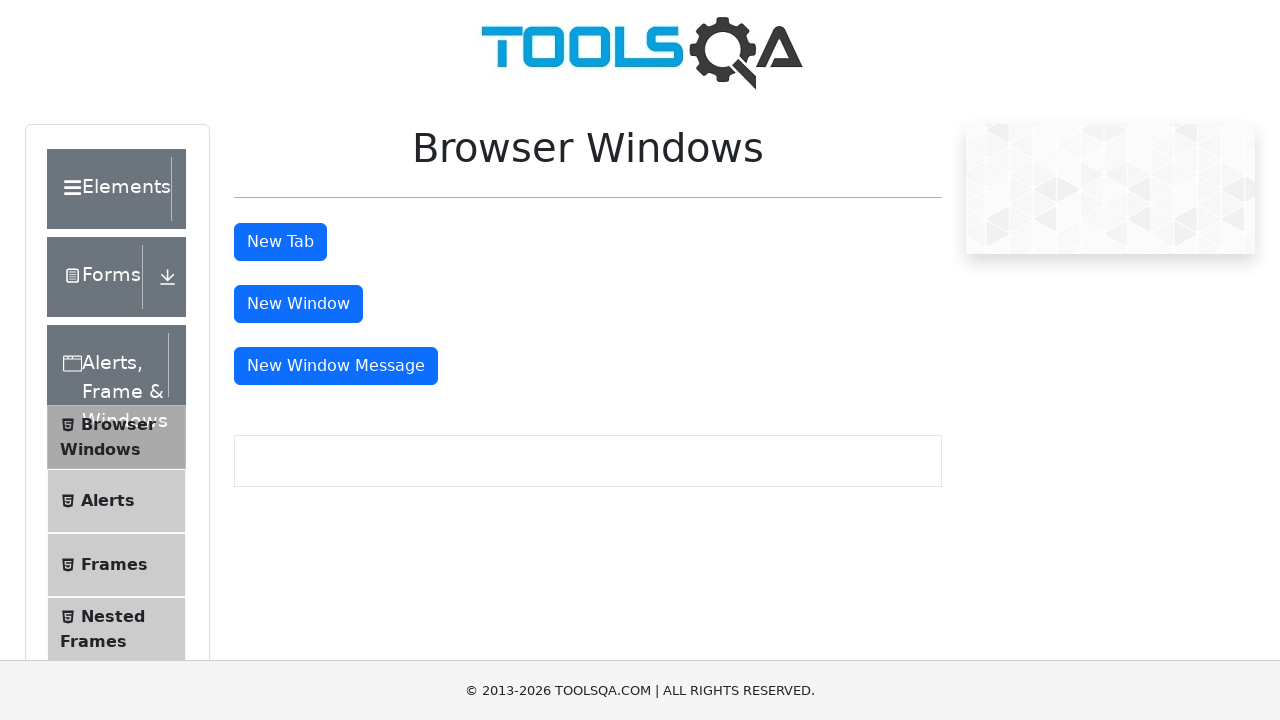

Scrolled New Tab button into view
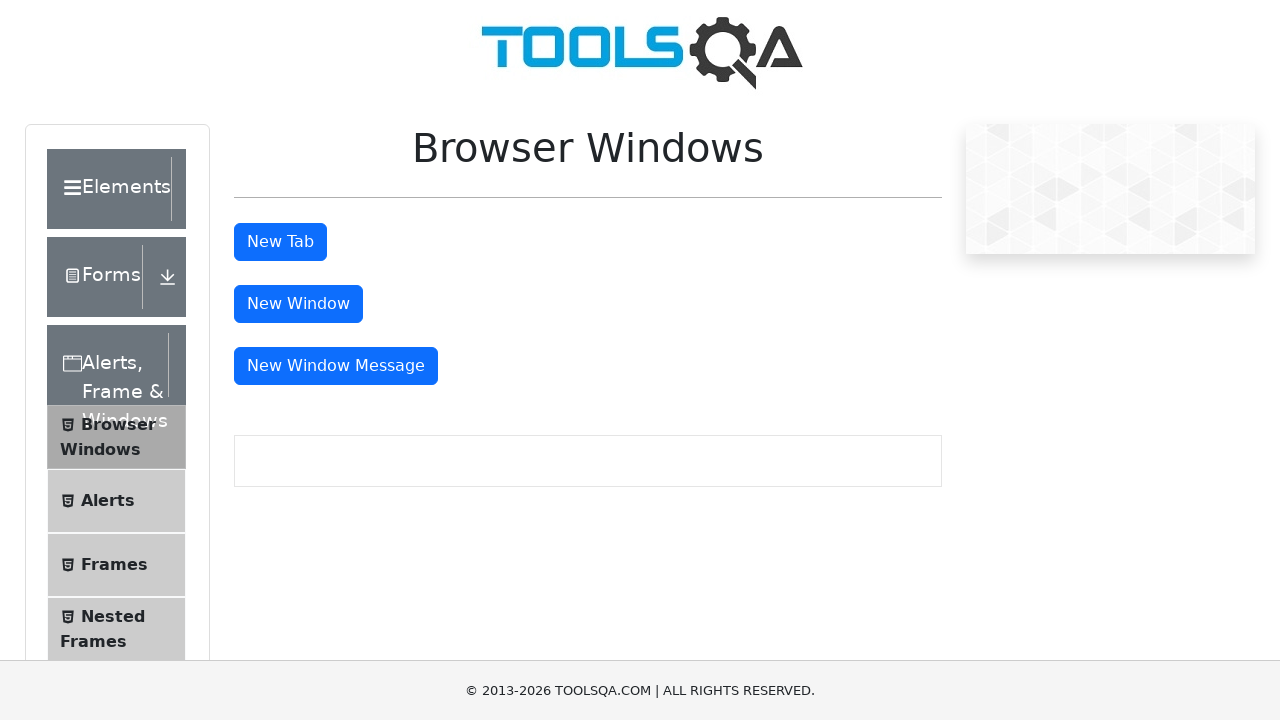

Clicked New Tab button to open a new tab at (280, 242) on button#tabButton
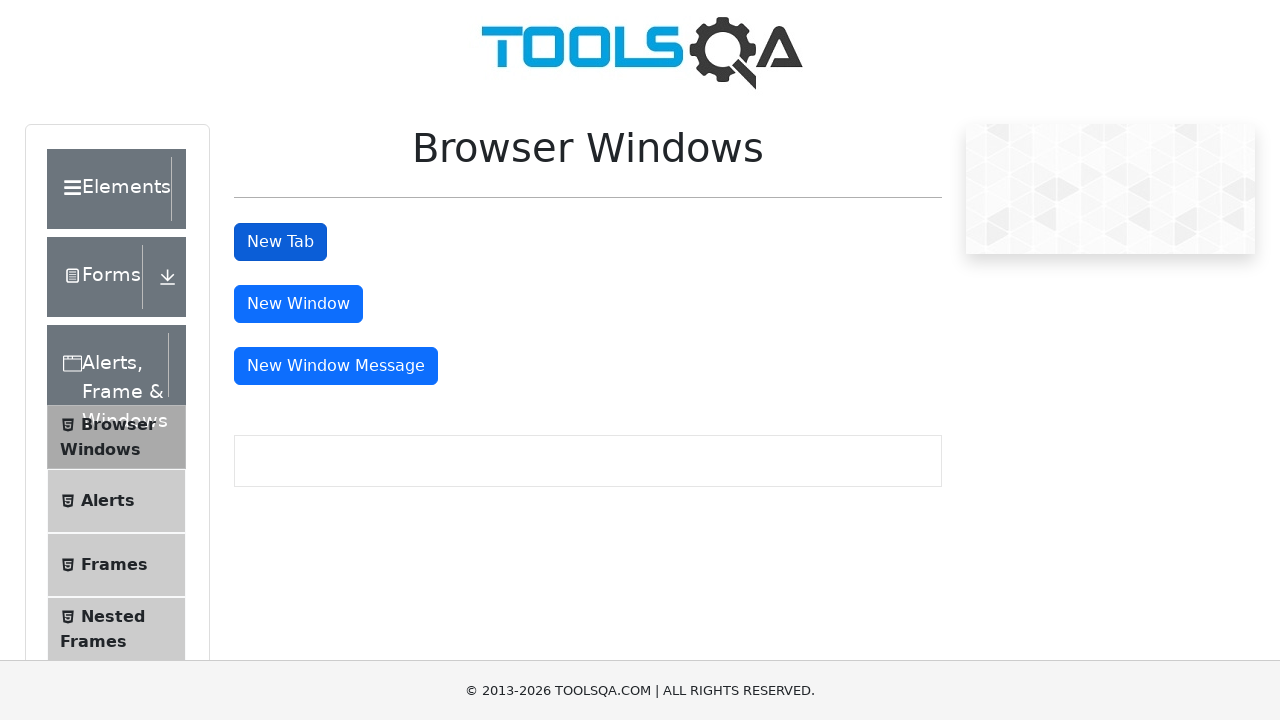

New tab opened successfully
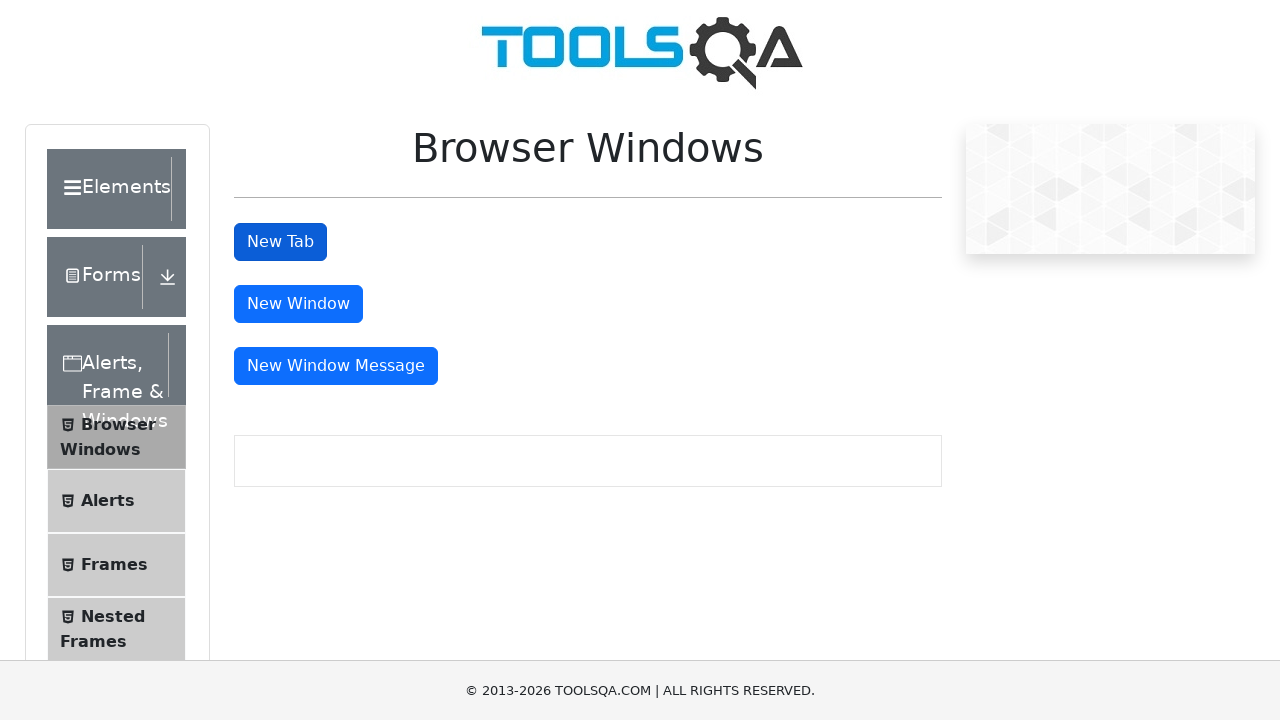

Located the New Window button on original tab
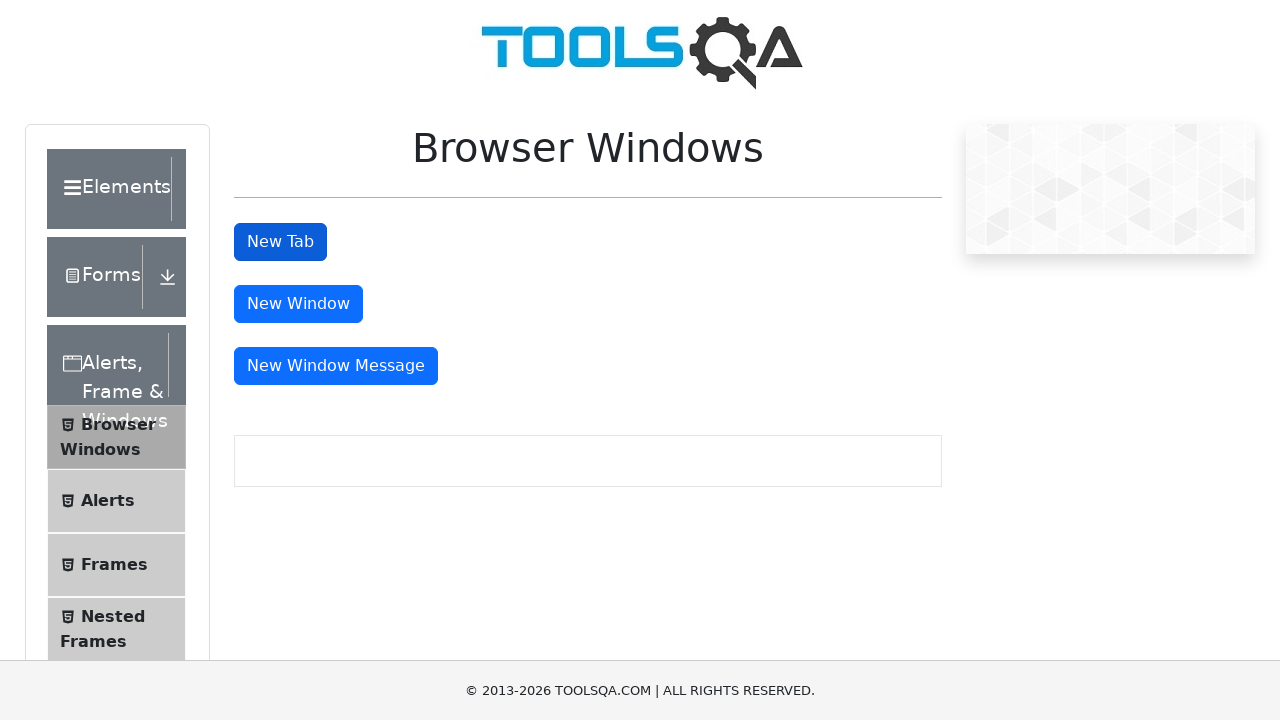

Scrolled New Window button into view
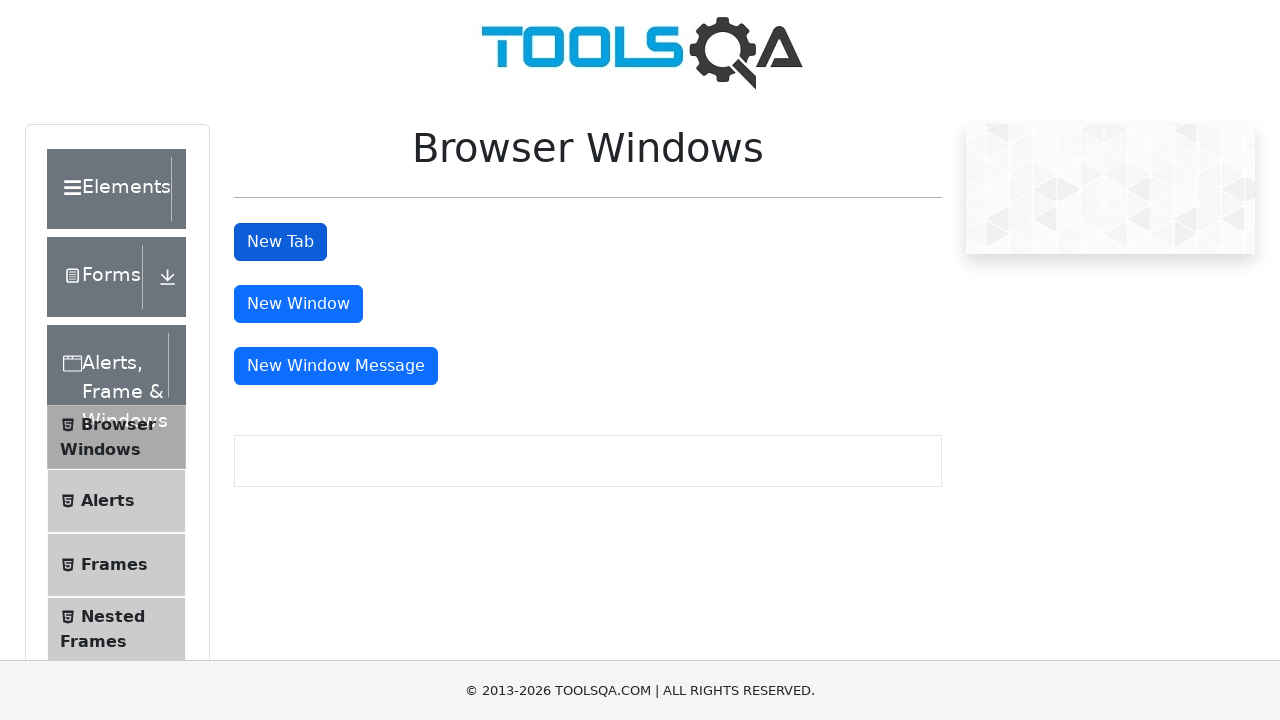

Clicked New Window button to open a new window at (298, 304) on button#windowButton
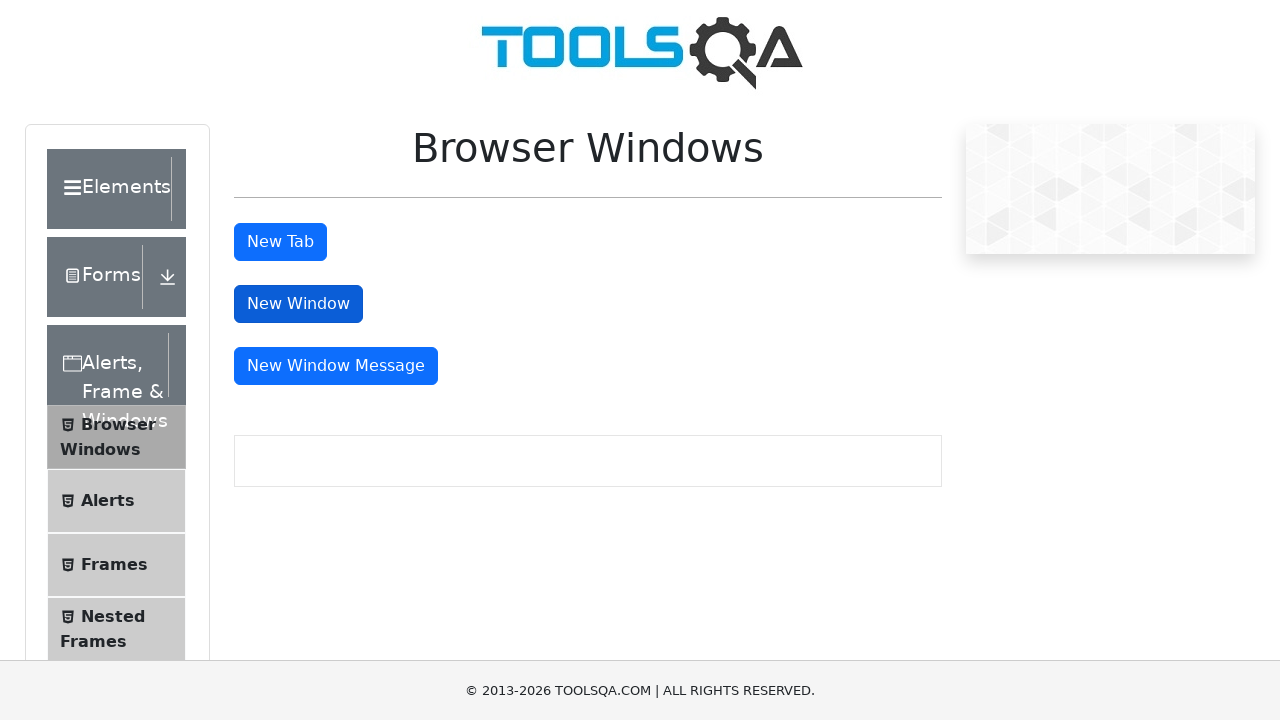

New window opened successfully
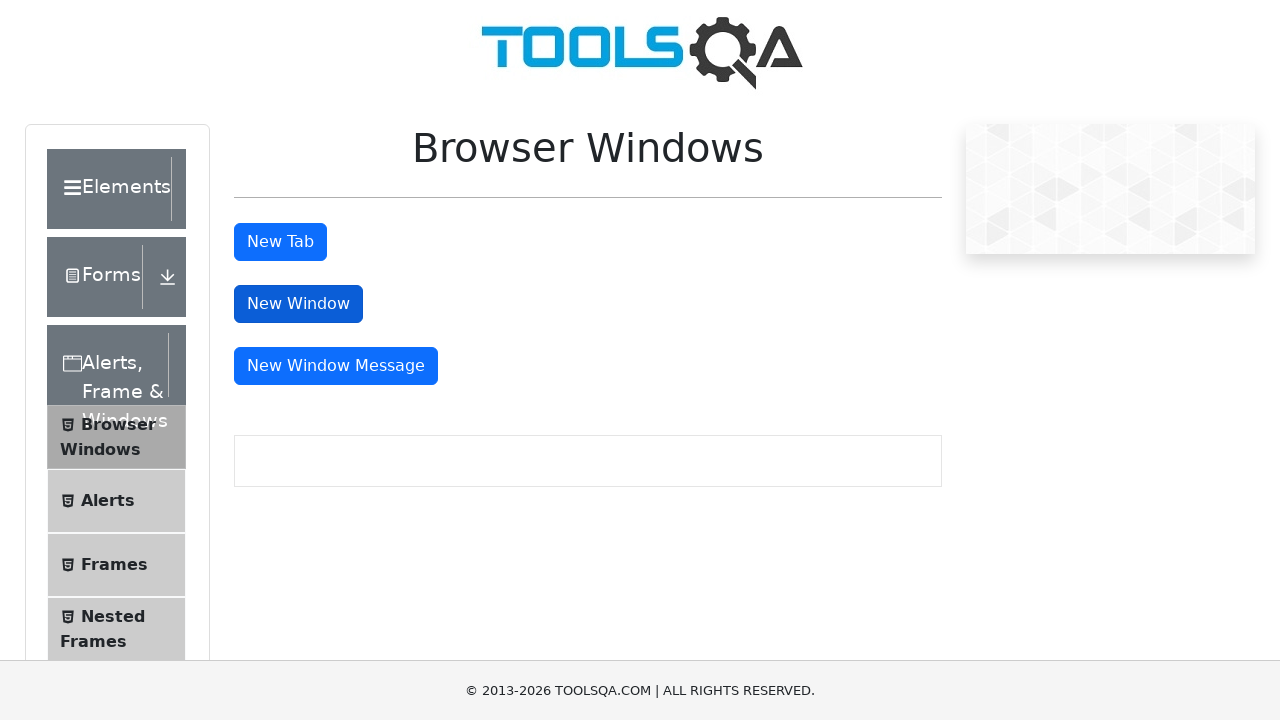

Located the New Window Message button
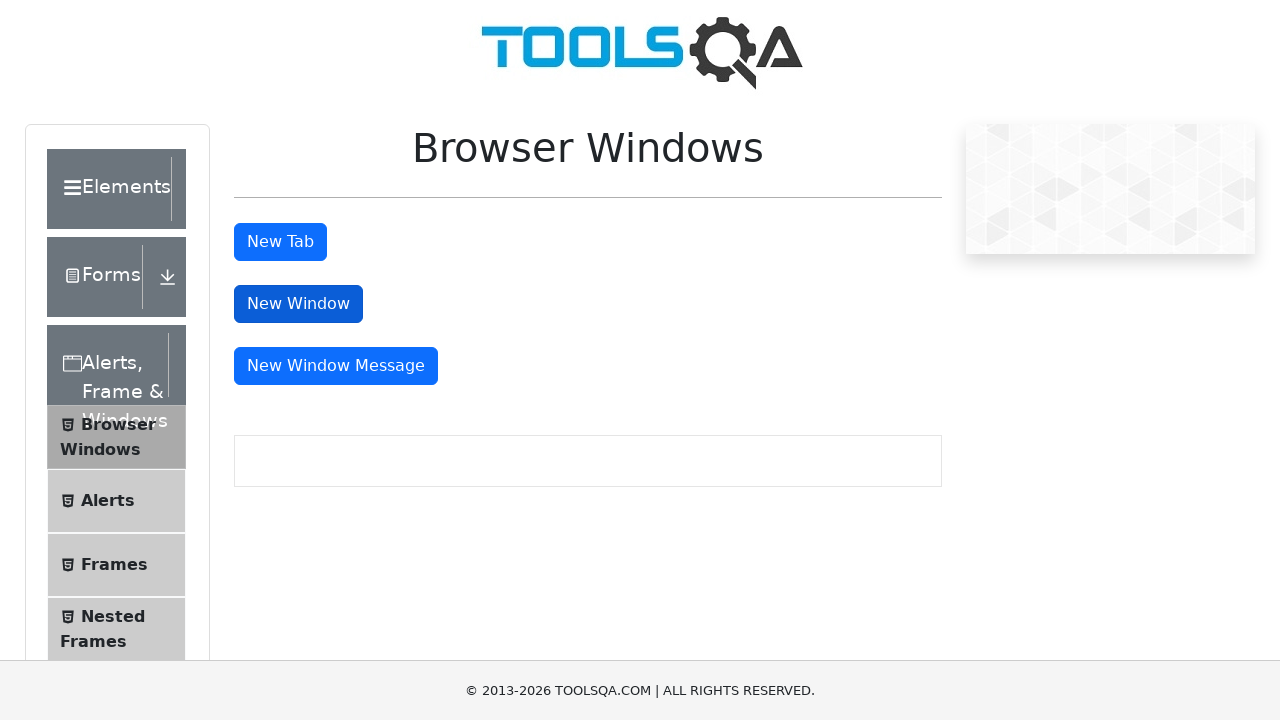

Scrolled New Window Message button into view
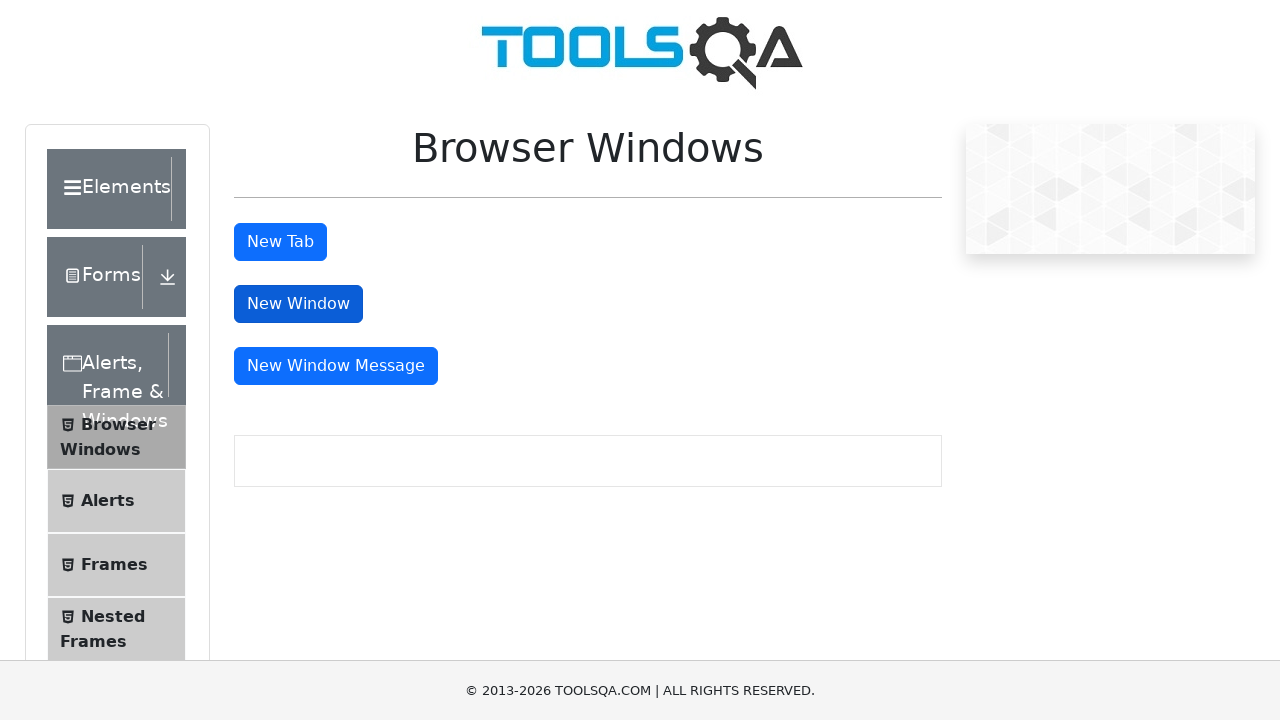

Clicked New Window Message button to open a message window at (336, 366) on button#messageWindowButton
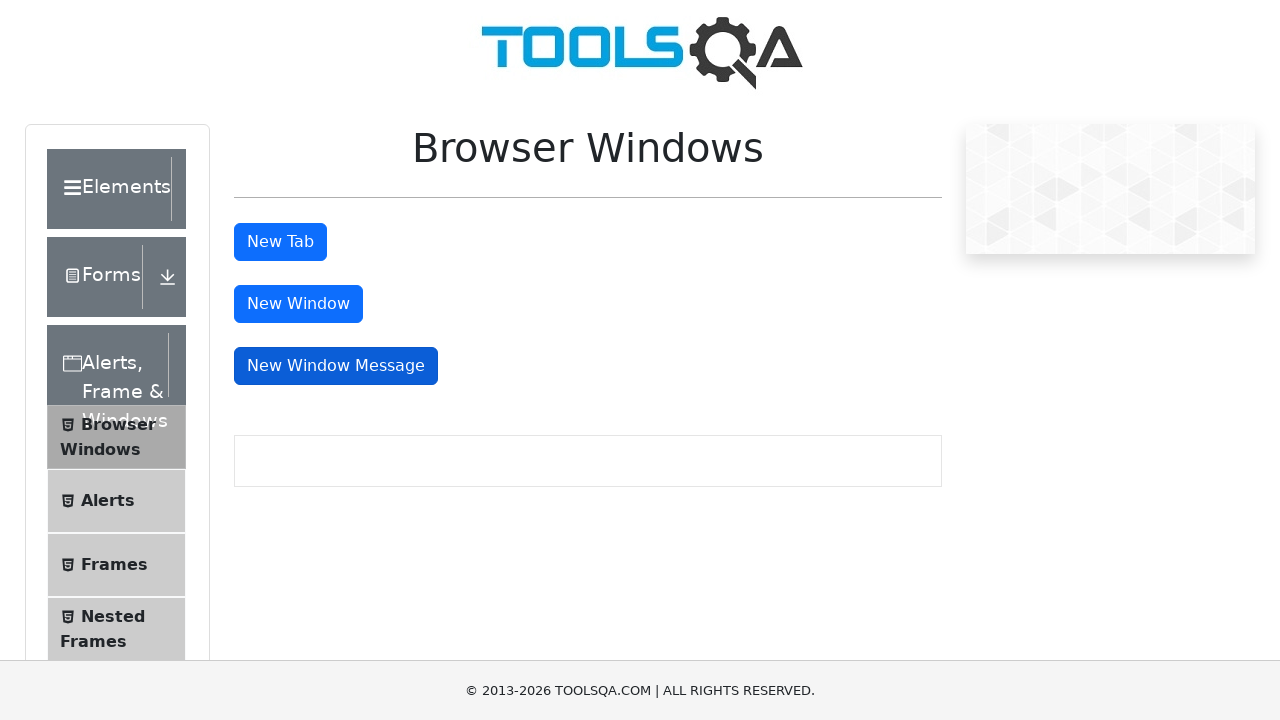

New message window opened successfully
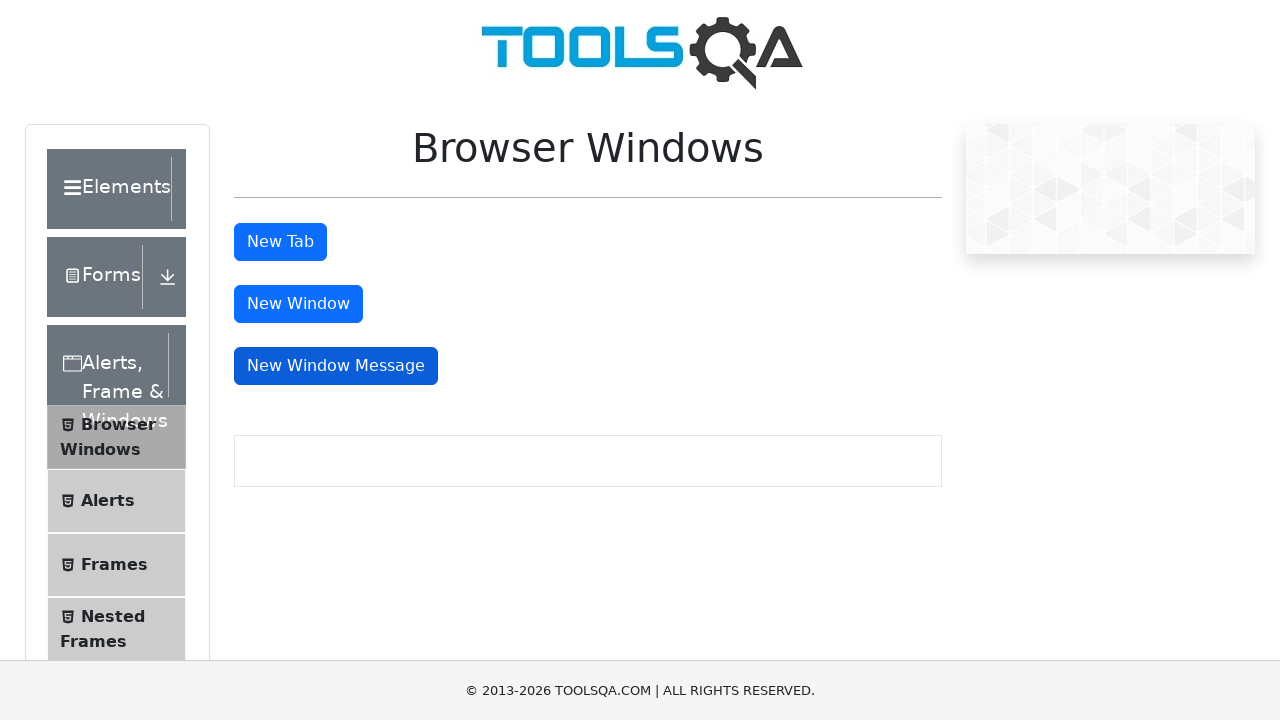

Retrieved all open pages from context
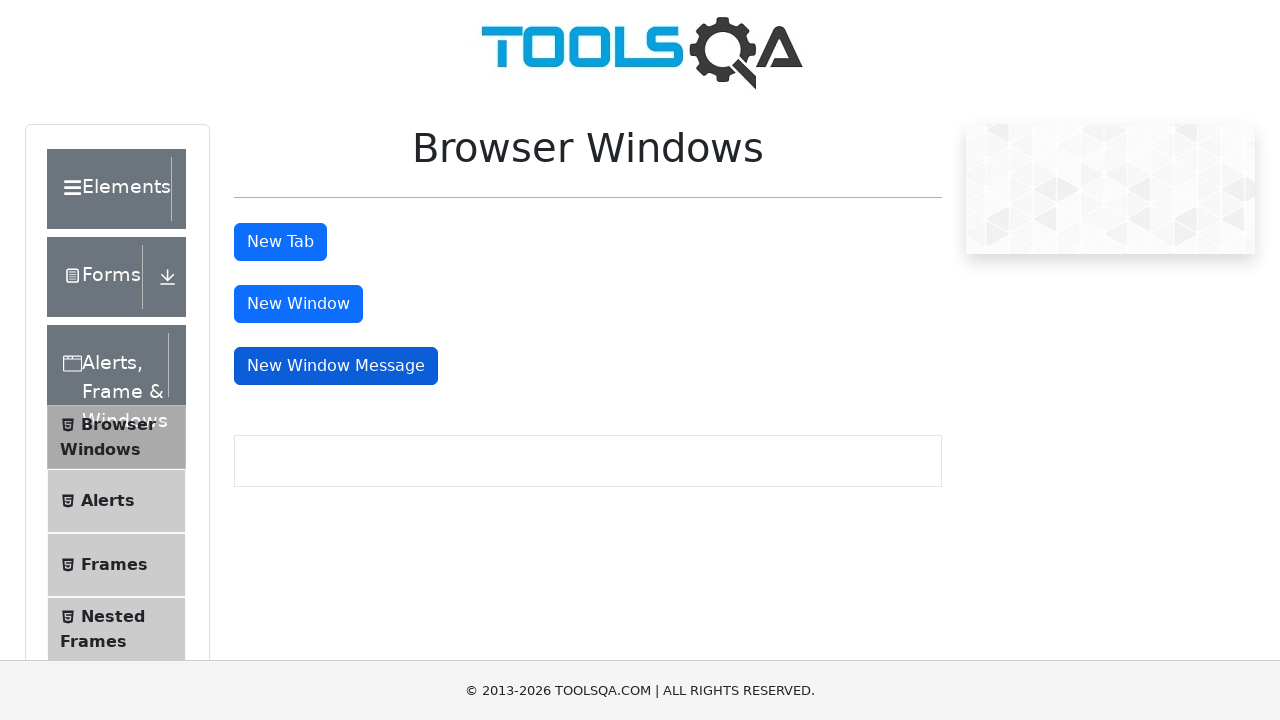

Verified all 4 windows/tabs are open
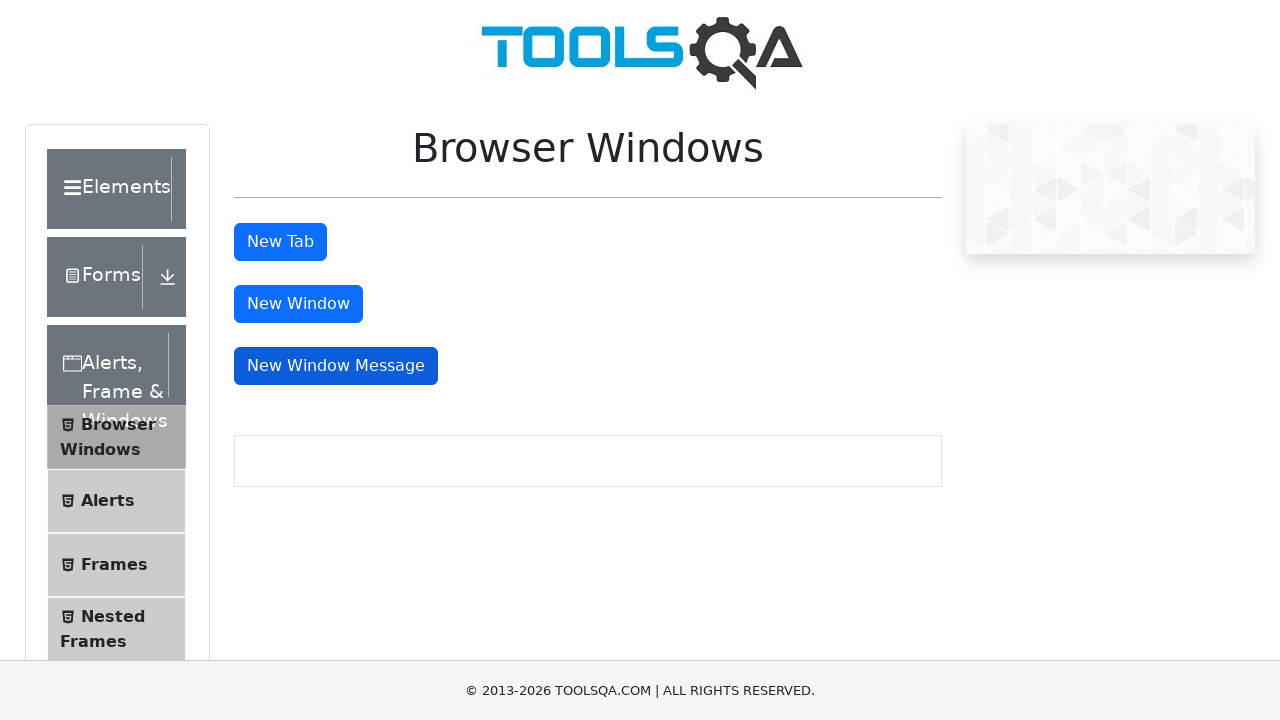

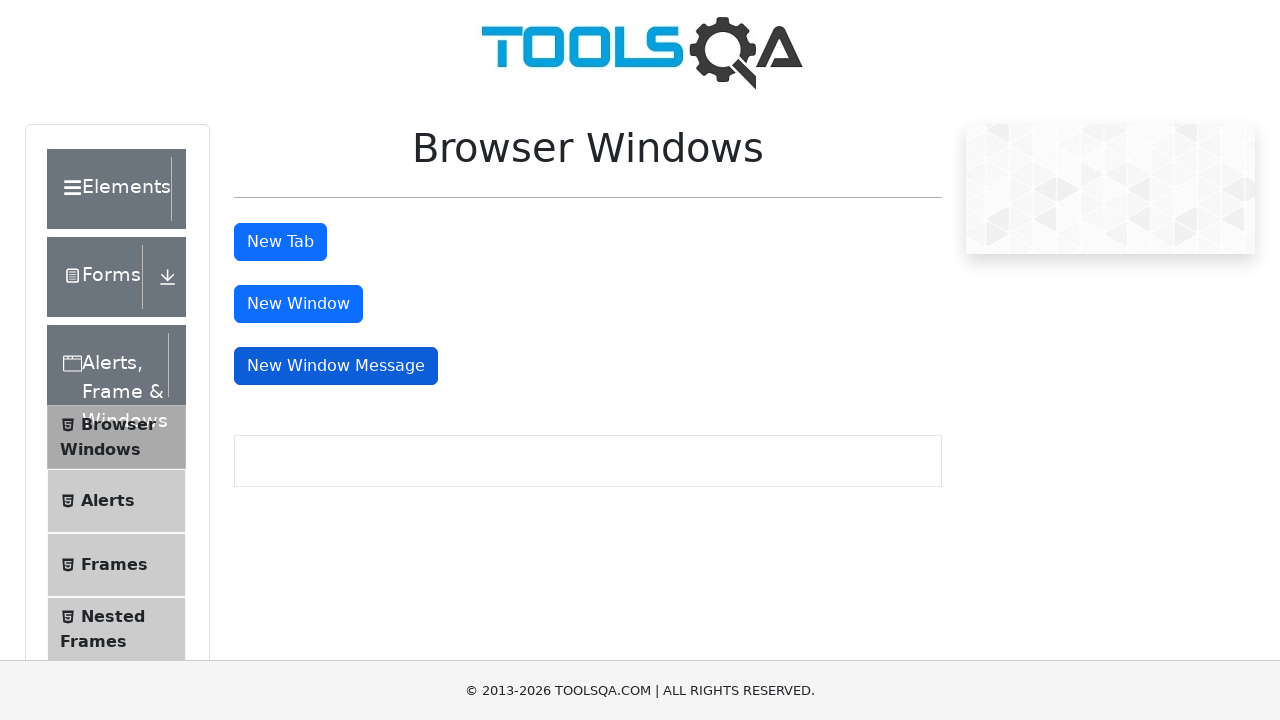